Tests dynamic loading functionality by clicking a start button and waiting for dynamically loaded content to appear

Starting URL: https://the-internet.herokuapp.com/dynamic_loading/1

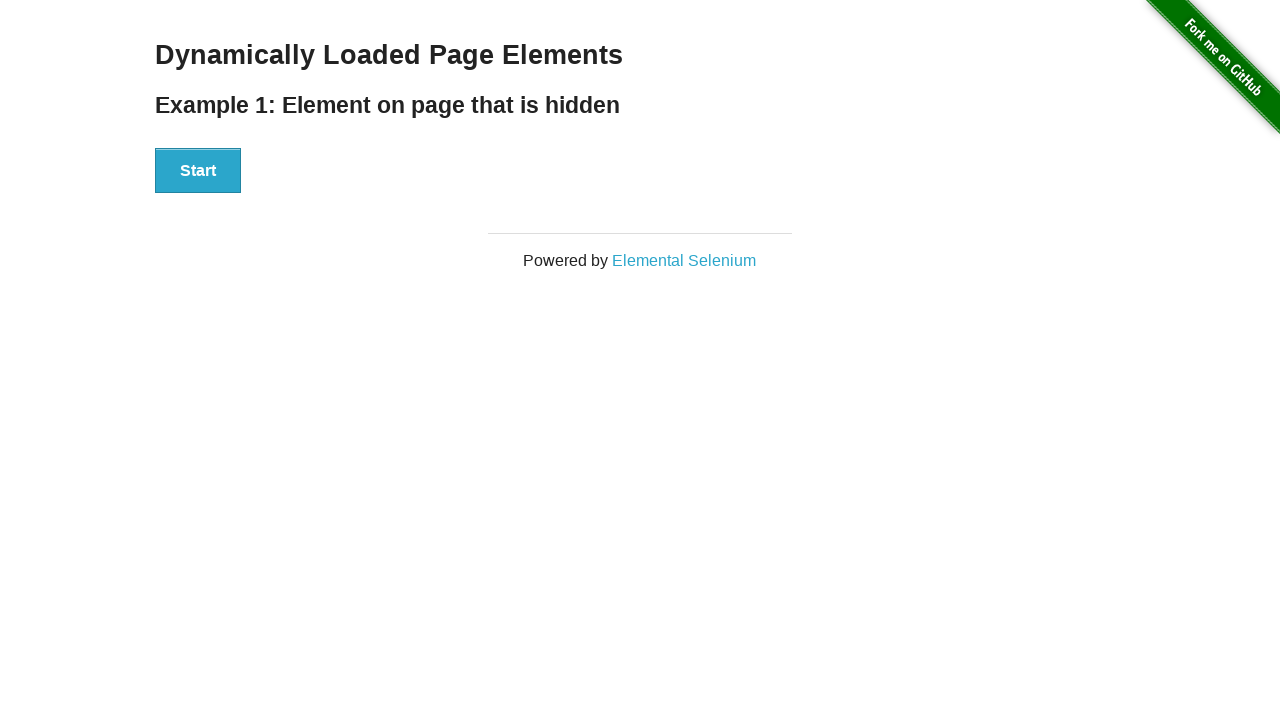

Clicked start button to begin dynamic loading at (198, 171) on #start button
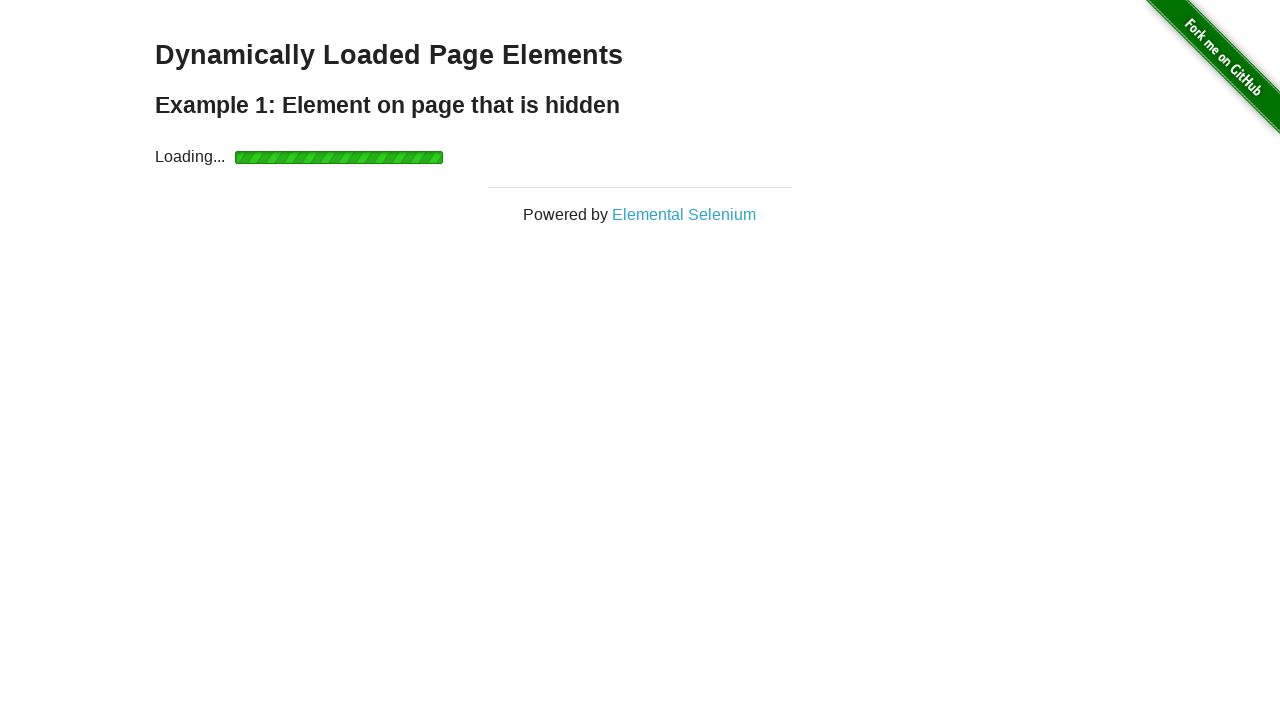

Waited for dynamically loaded content to appear
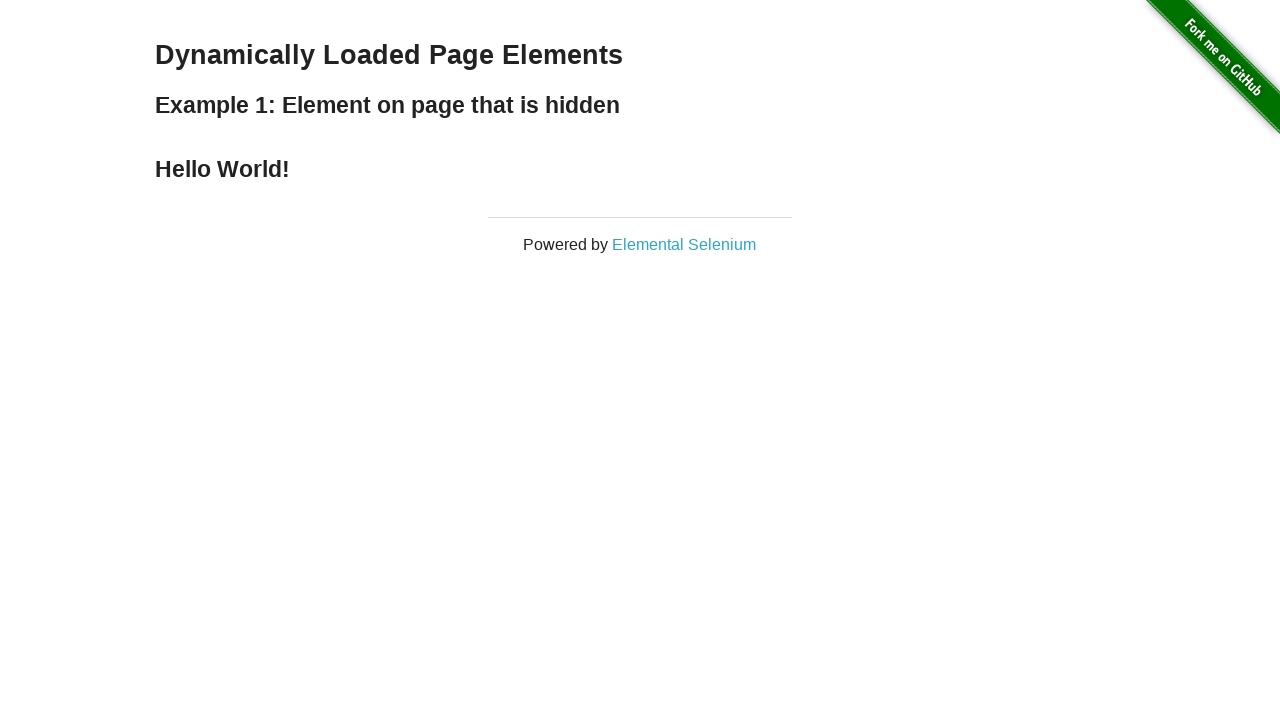

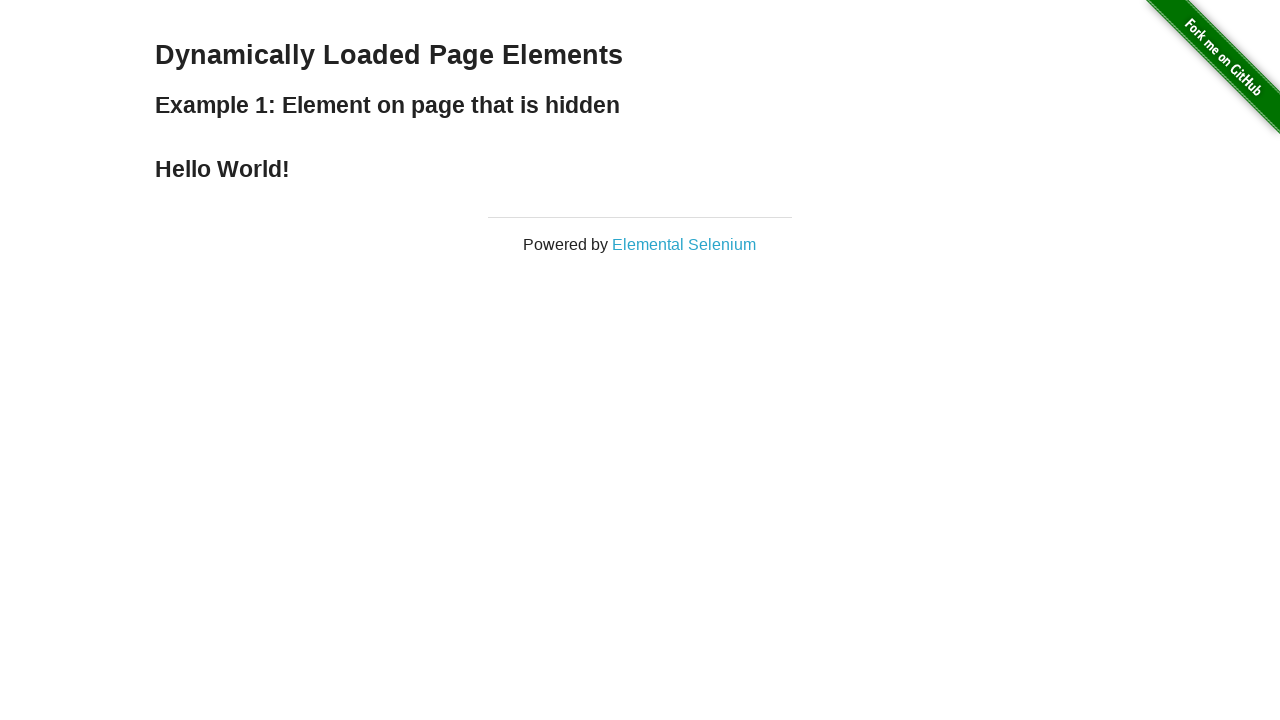